Tests adding a random product to cart by randomly selecting one of the available add to cart buttons

Starting URL: https://www.saucedemo.com/

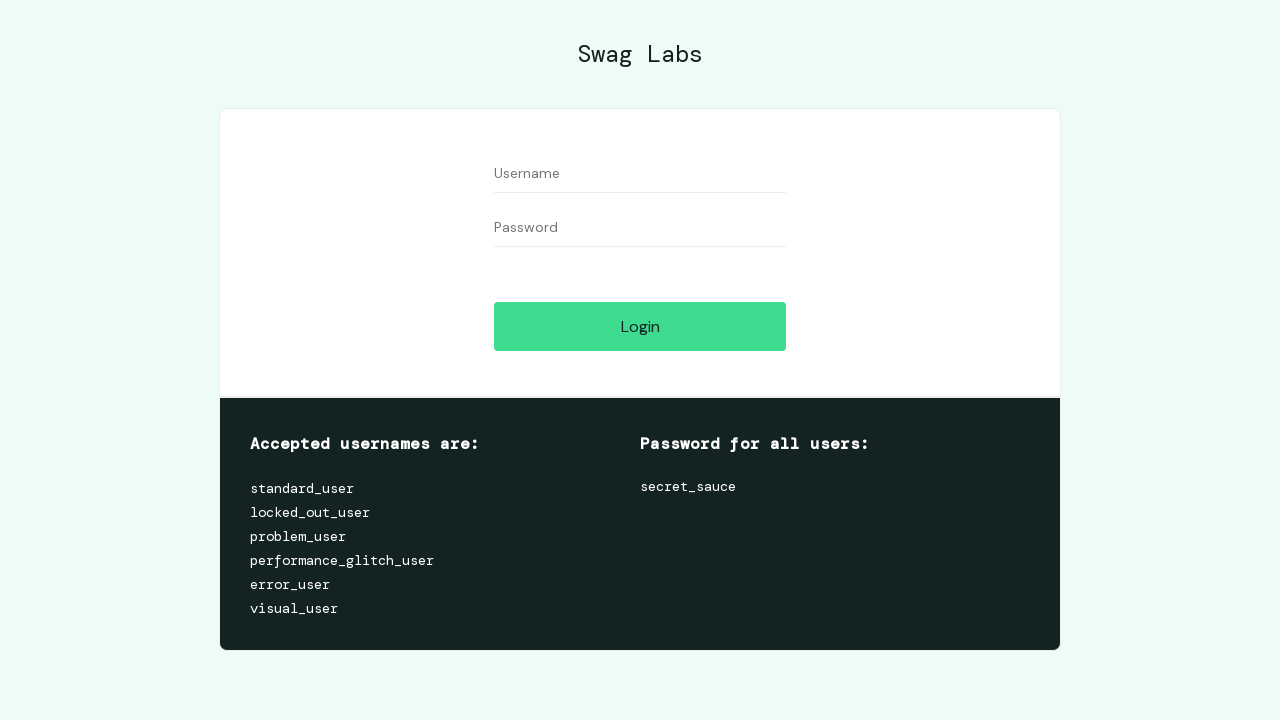

Filled username field with 'standard_user' on #user-name
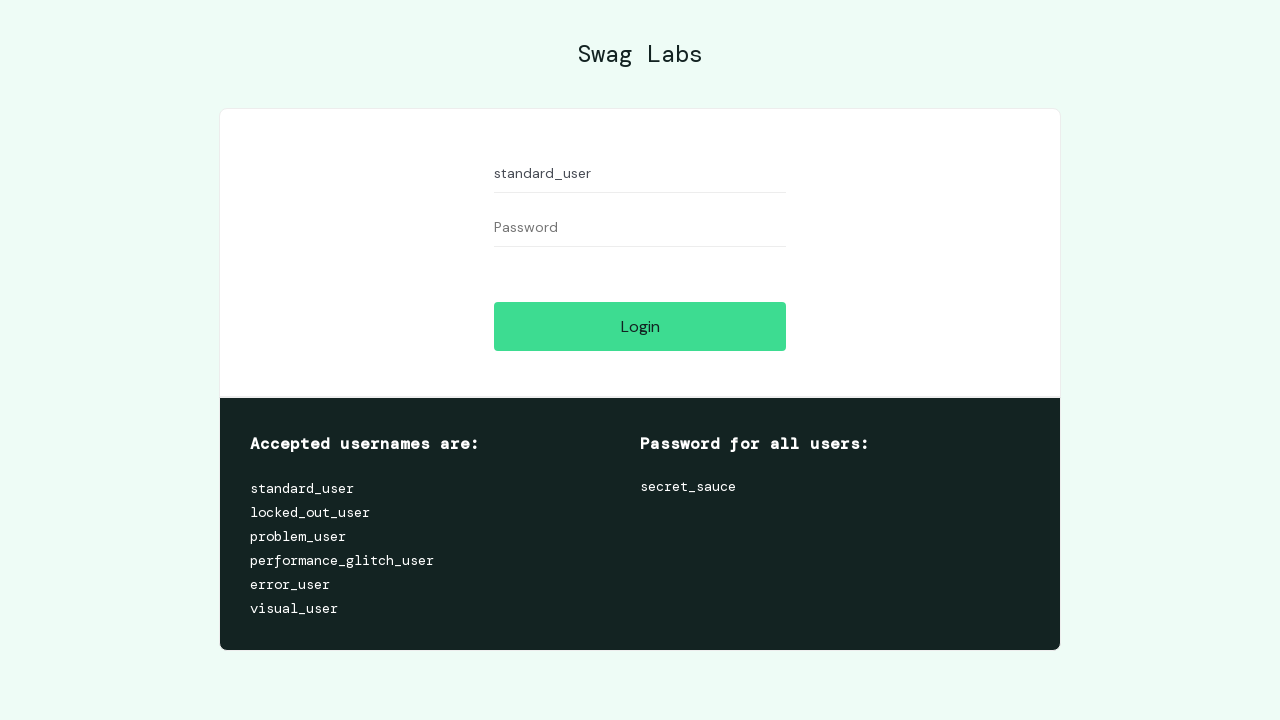

Filled password field with 'secret_sauce' on #password
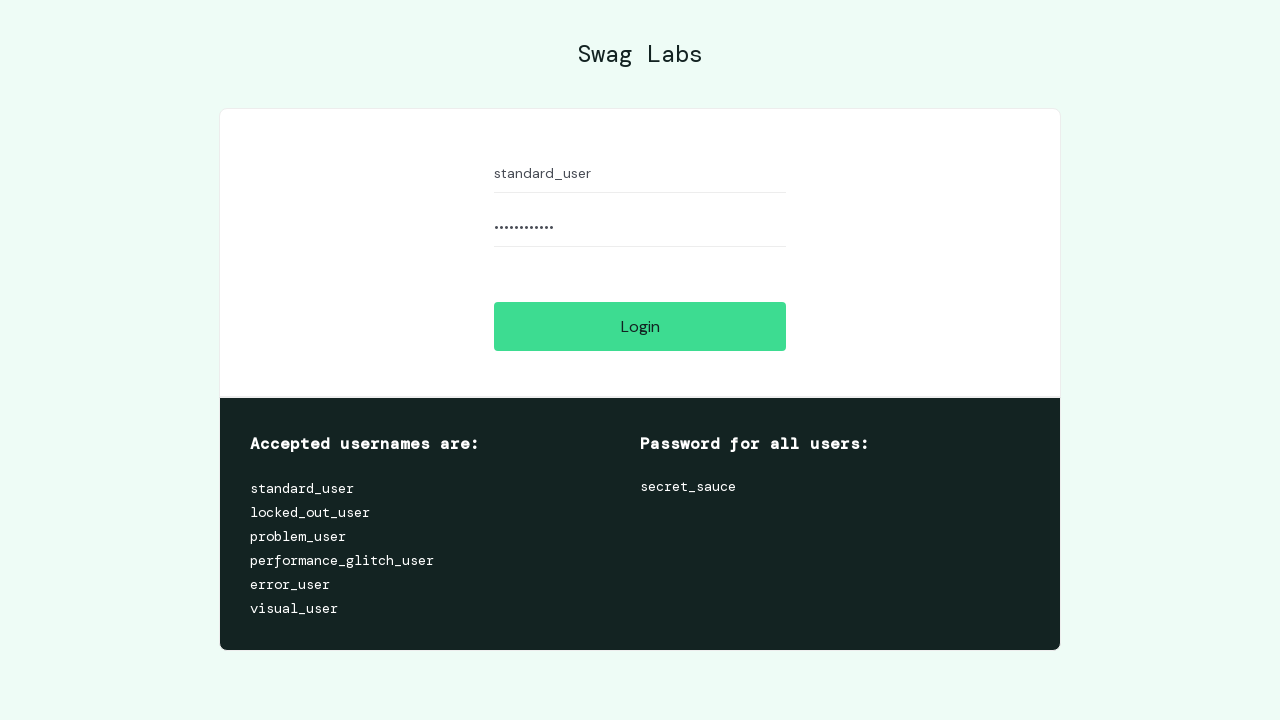

Clicked login button at (640, 326) on #login-button
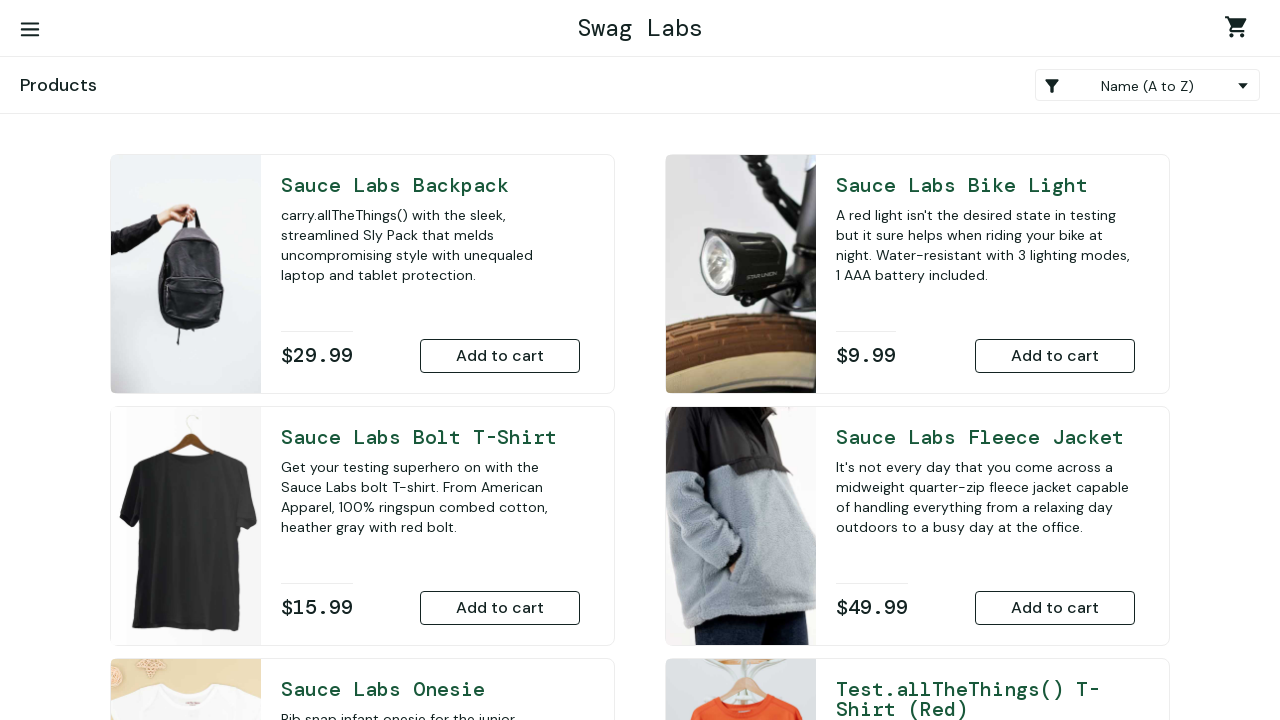

Located all add to cart buttons
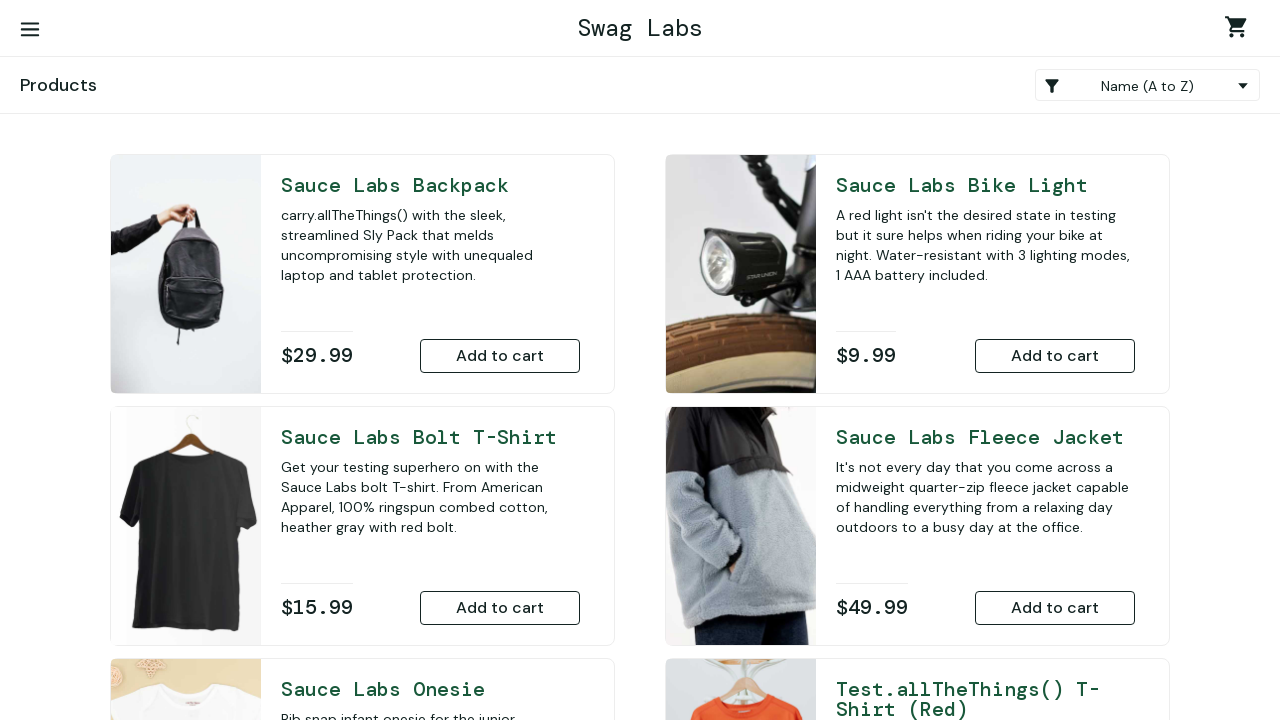

Selected random add to cart button at index 4 out of 6 available
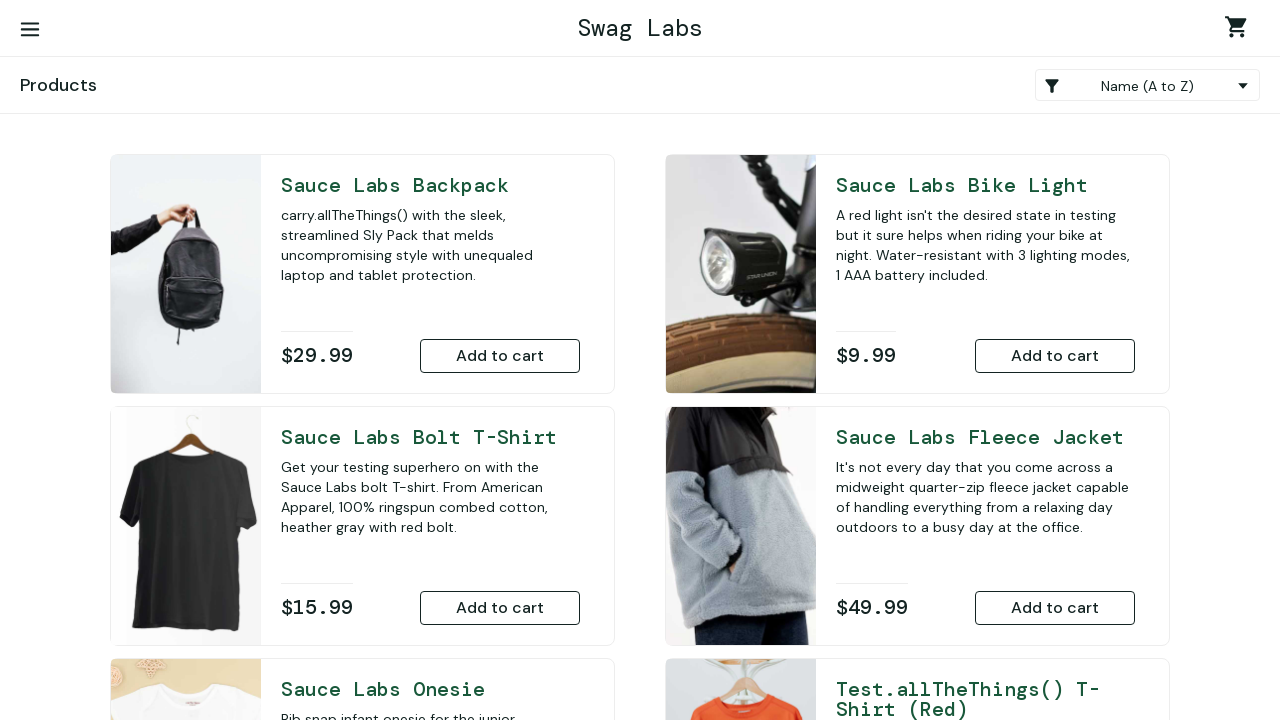

Clicked the randomly selected add to cart button at (500, 470) on .btn_inventory >> nth=4
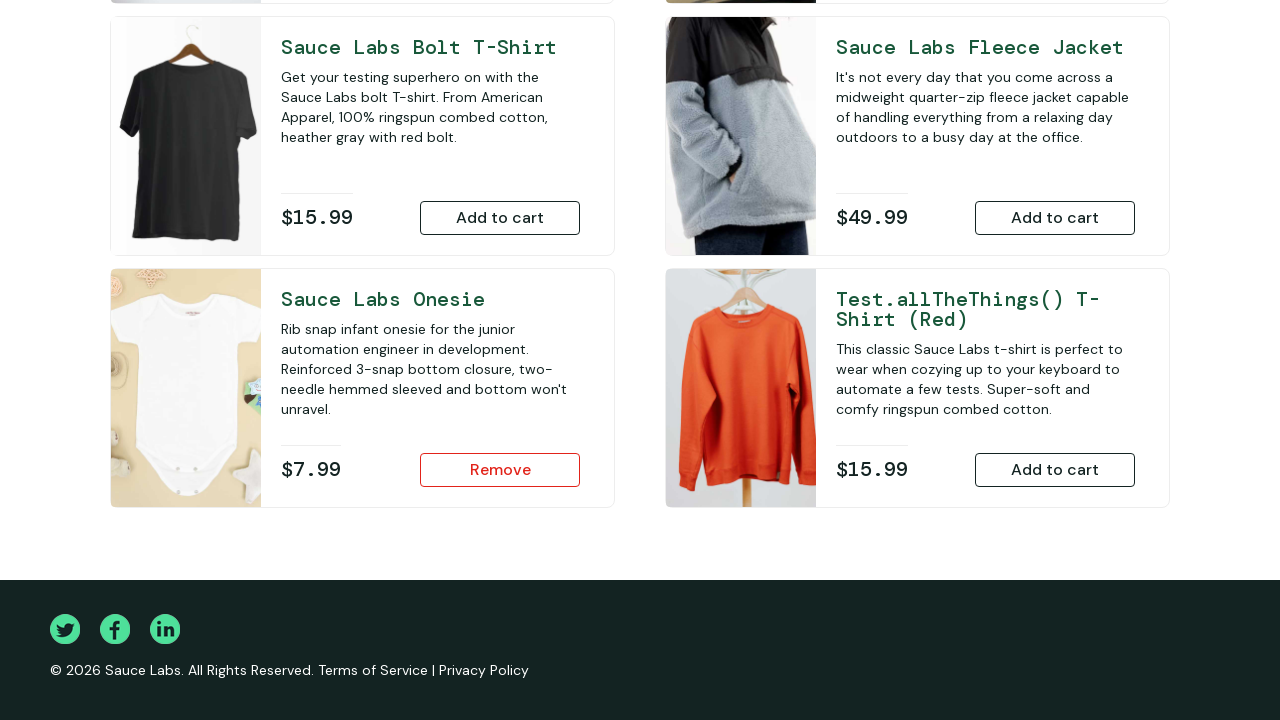

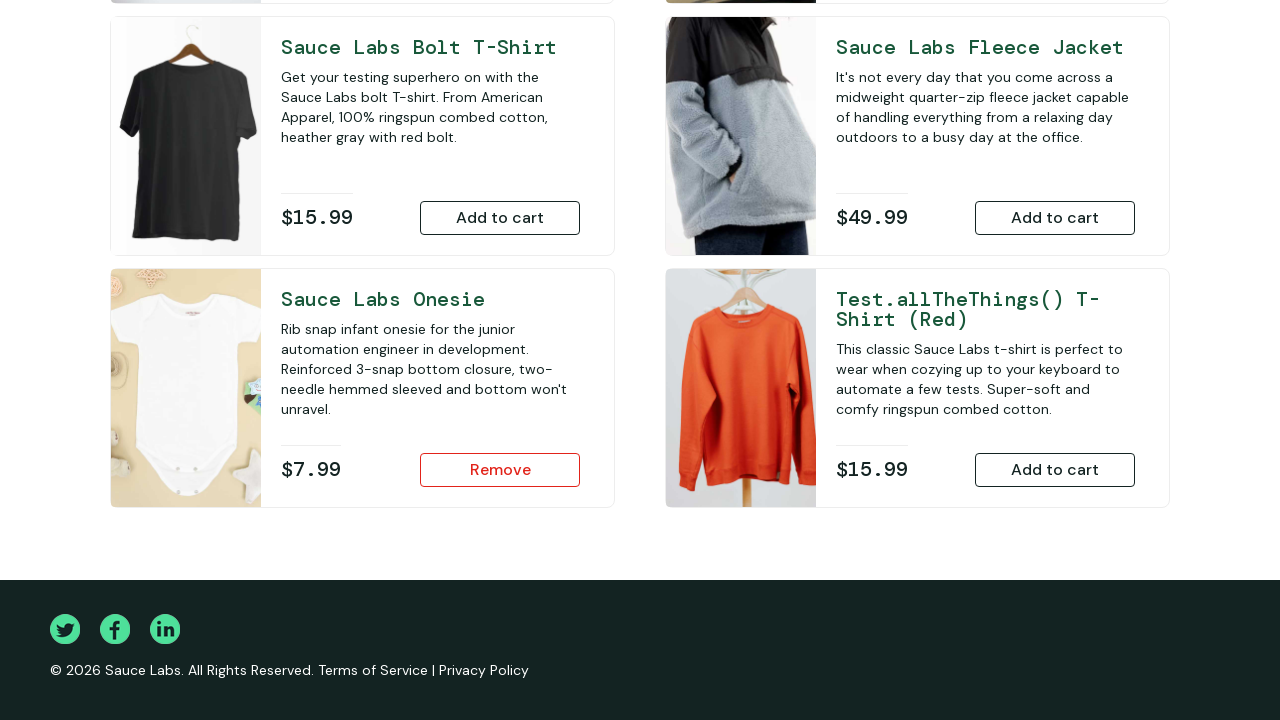